Fills in a phone number in the connection form and clicks the submit button

Starting URL: https://www.mts.by

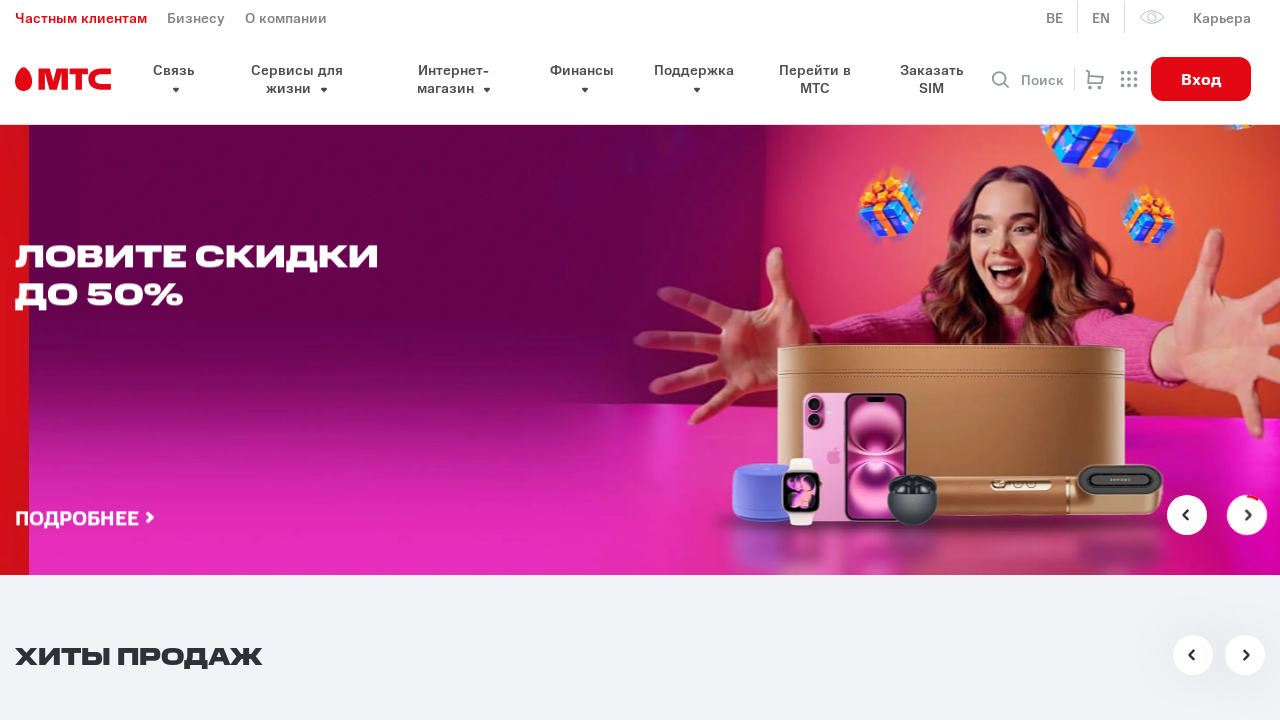

Filled phone number field with '297777777' in connection form on #connection-phone
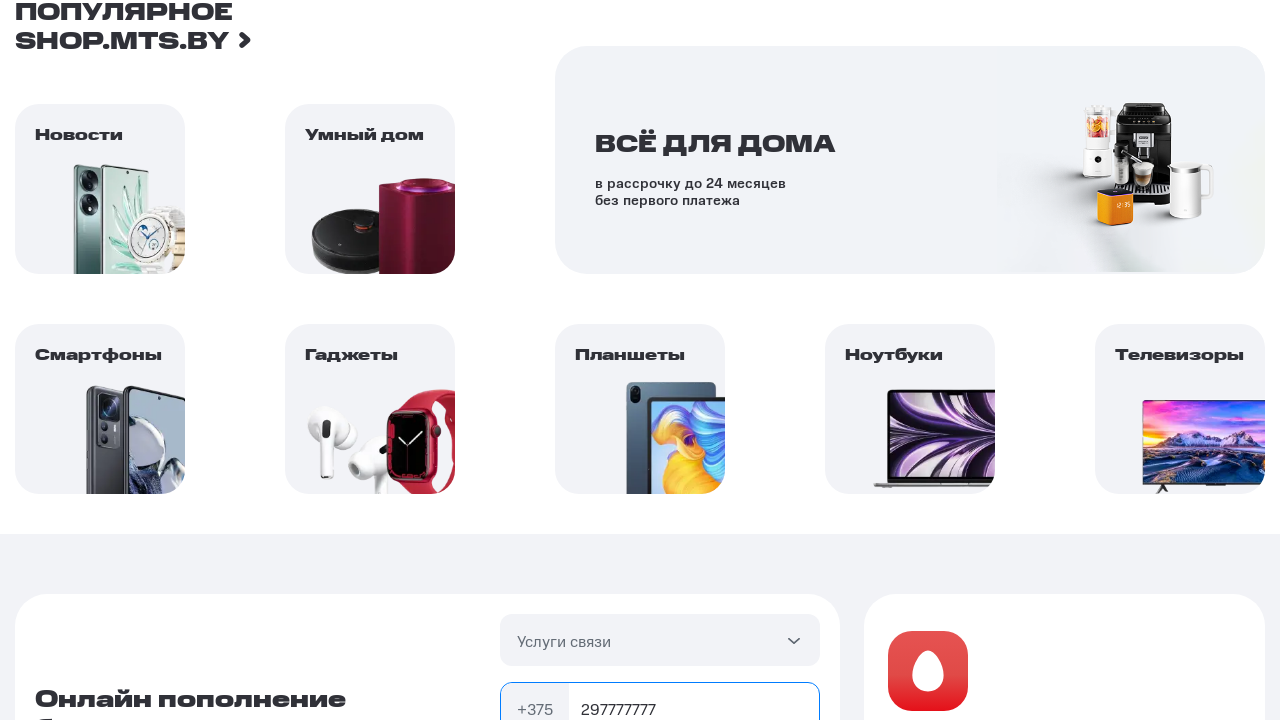

Clicked submit button in connection form at (660, 361) on #pay-connection button
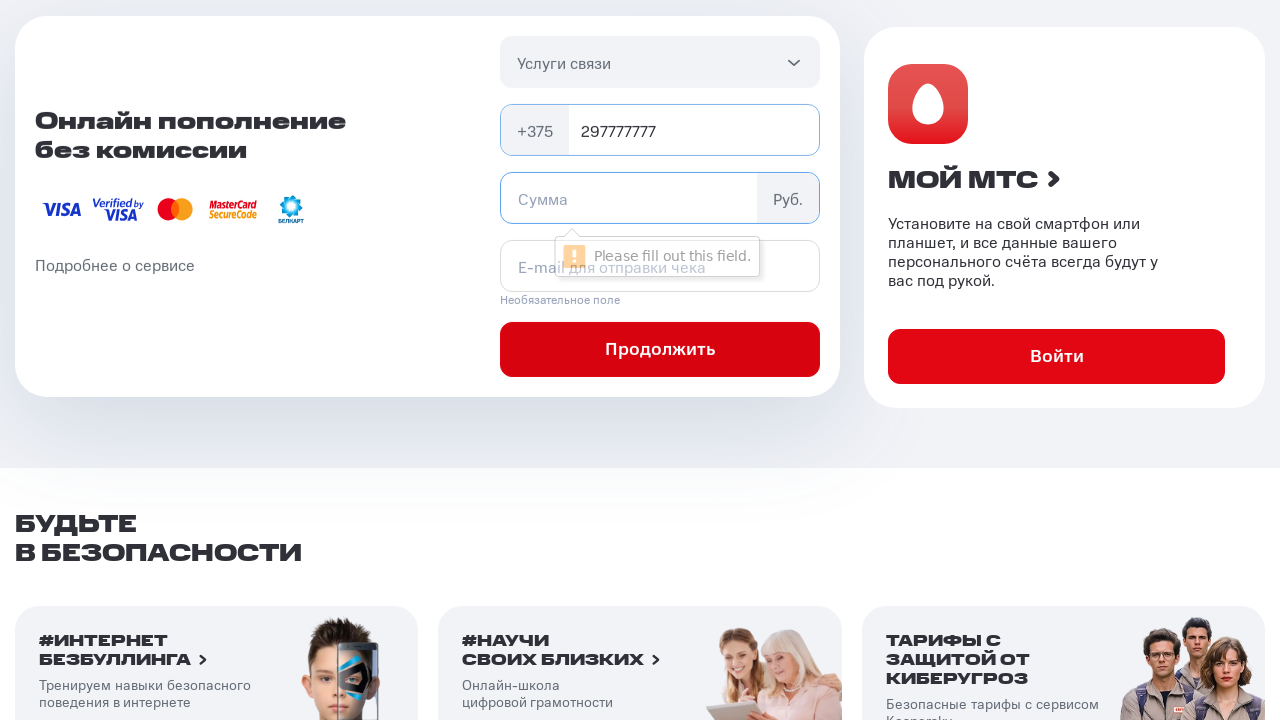

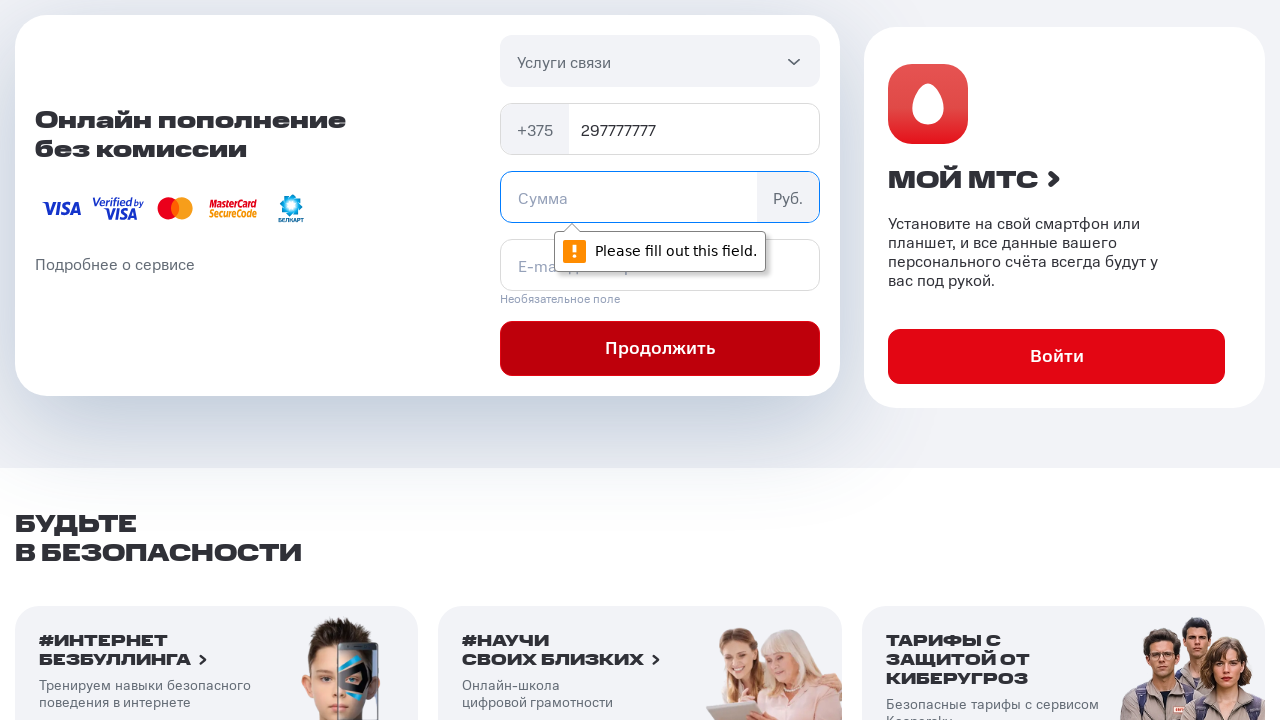